Tests the password recovery flow with invalid email input and verifies an error message is displayed

Starting URL: https://www.redmine.org/login

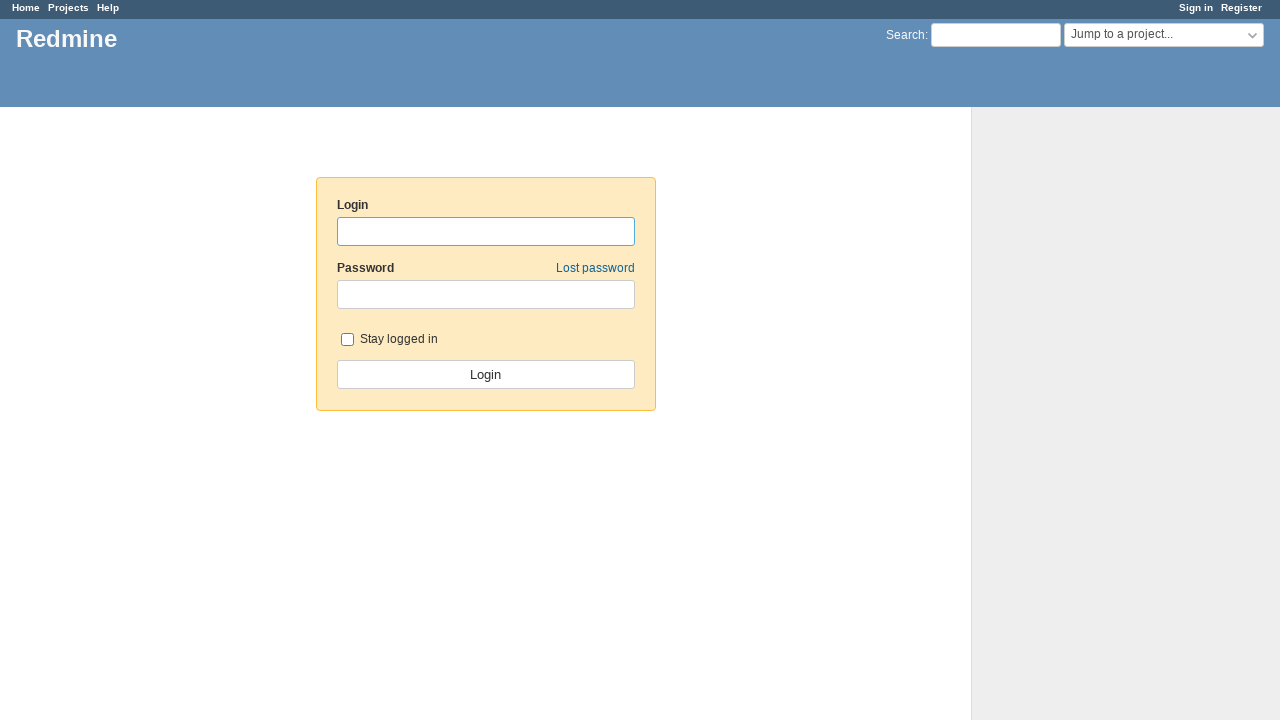

Clicked 'Lost password' link at (595, 268) on a[href='/account/lost_password']
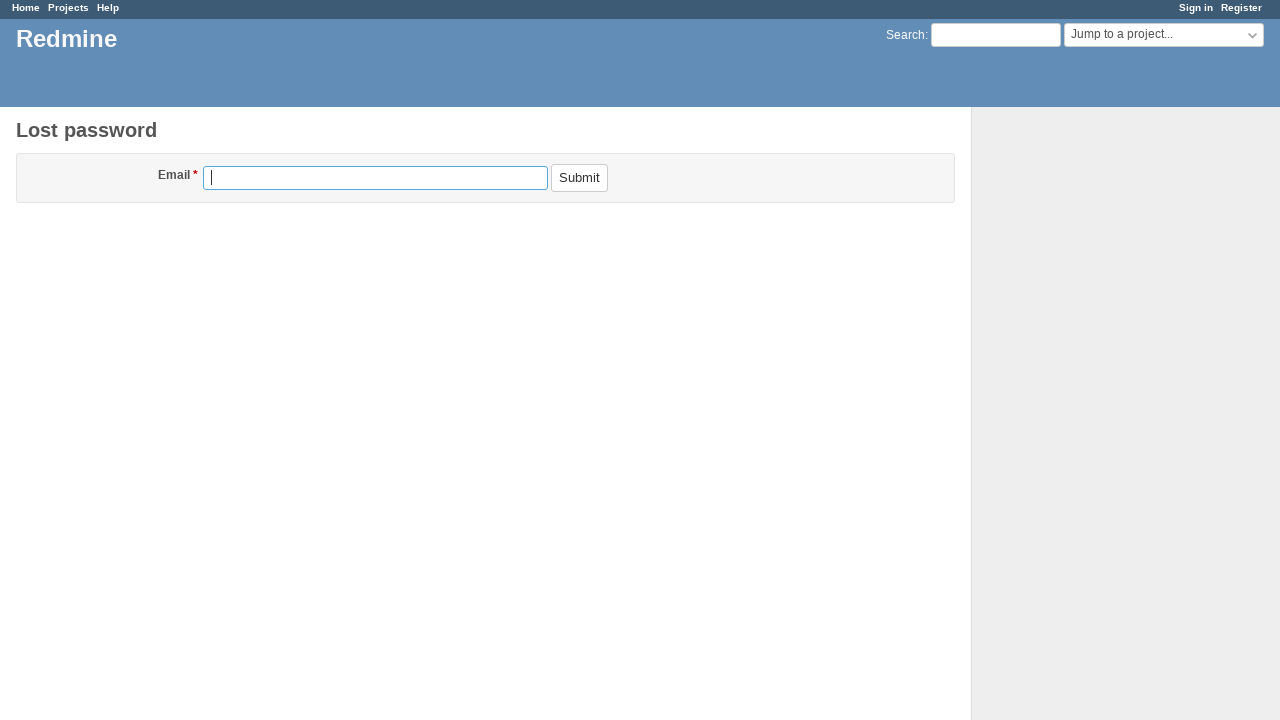

Lost password page loaded with email input field
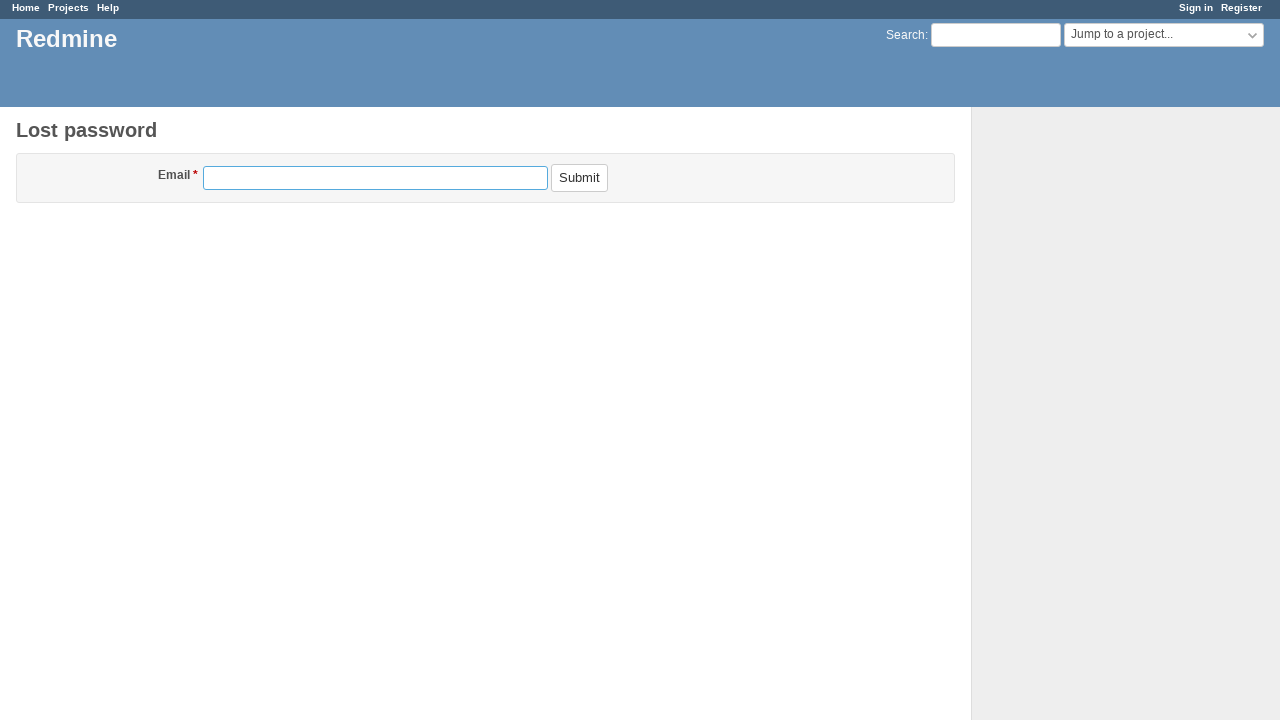

Filled email field with invalid email 'invalid_email_format_xyz' on input#mail
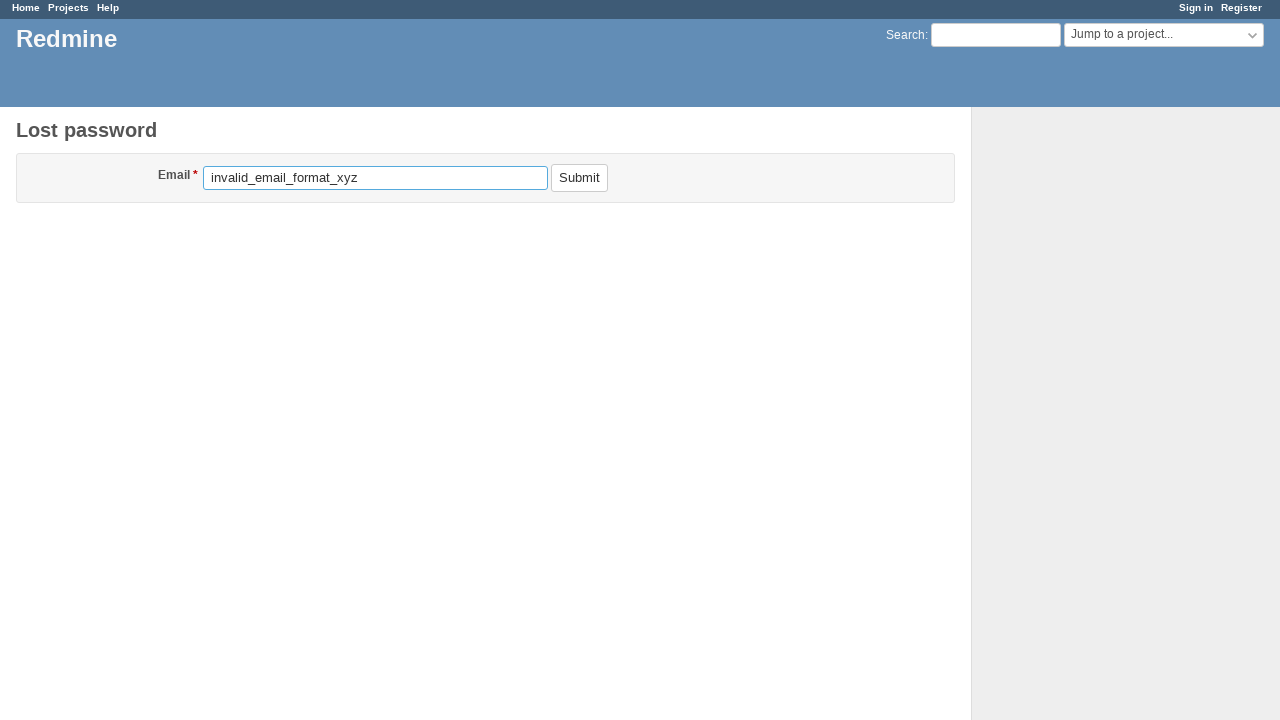

Clicked submit button to attempt password recovery at (580, 178) on input[type='submit'][name='commit']
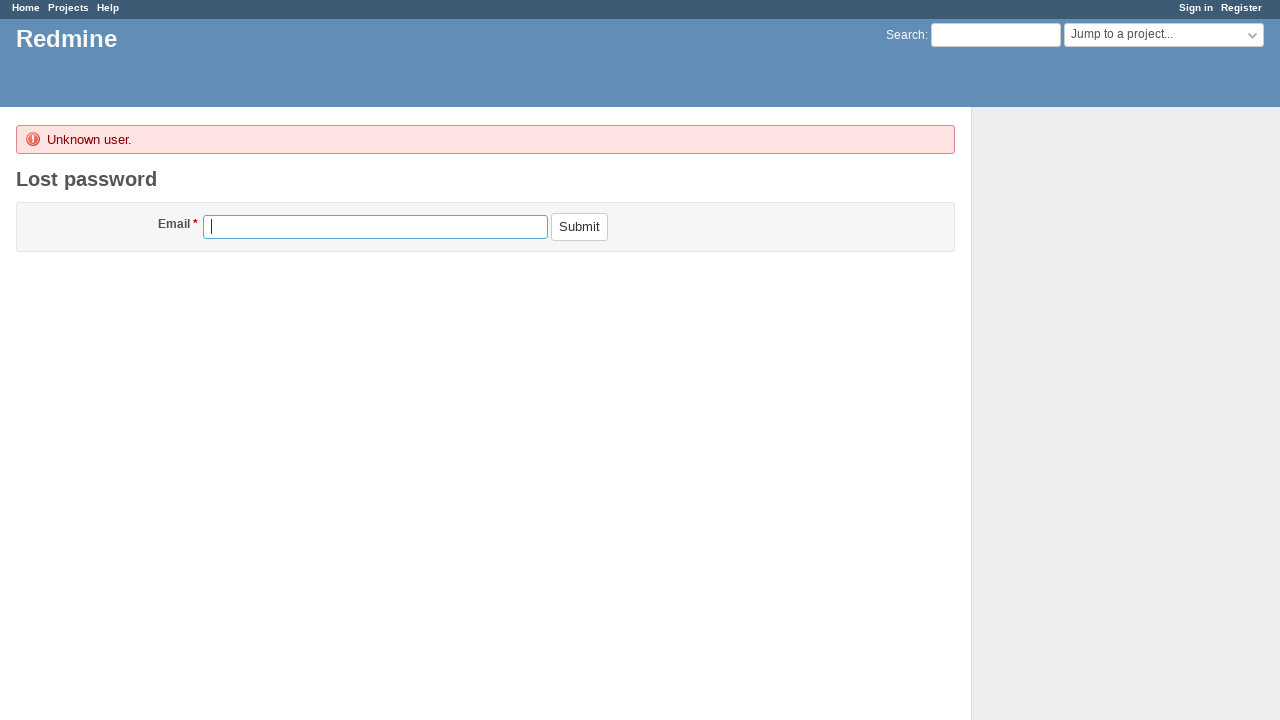

Error message displayed for invalid email
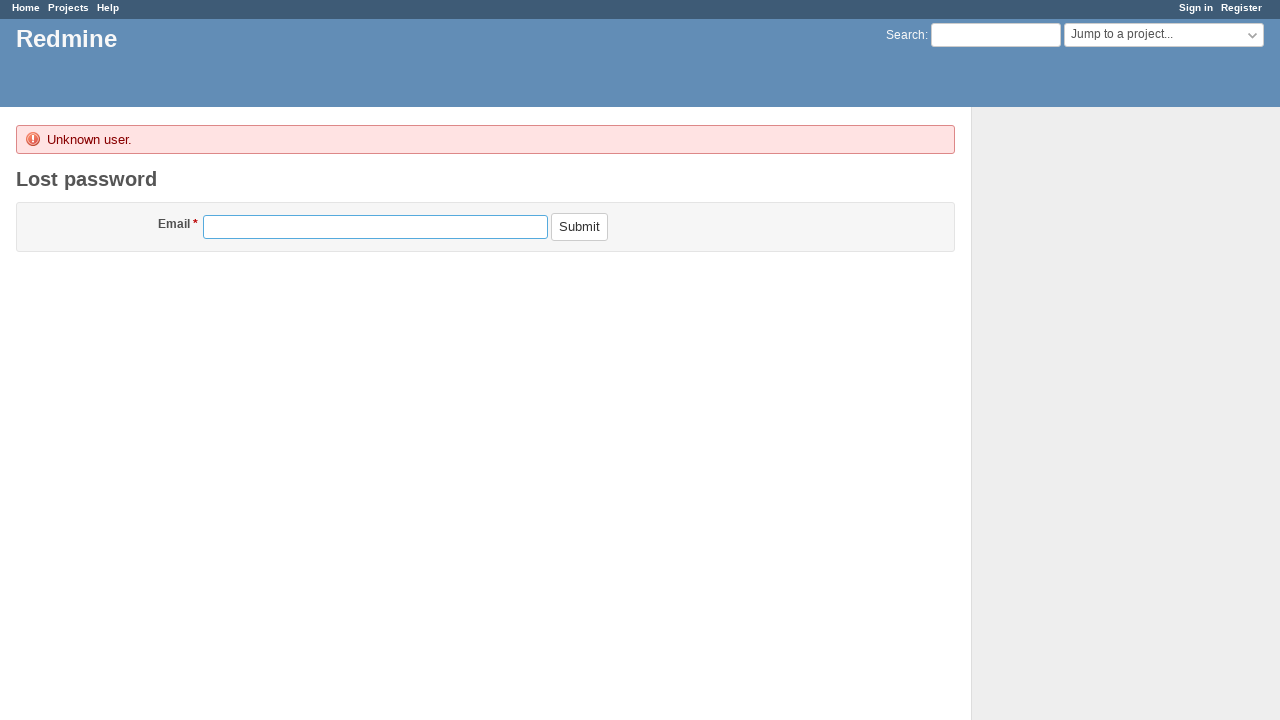

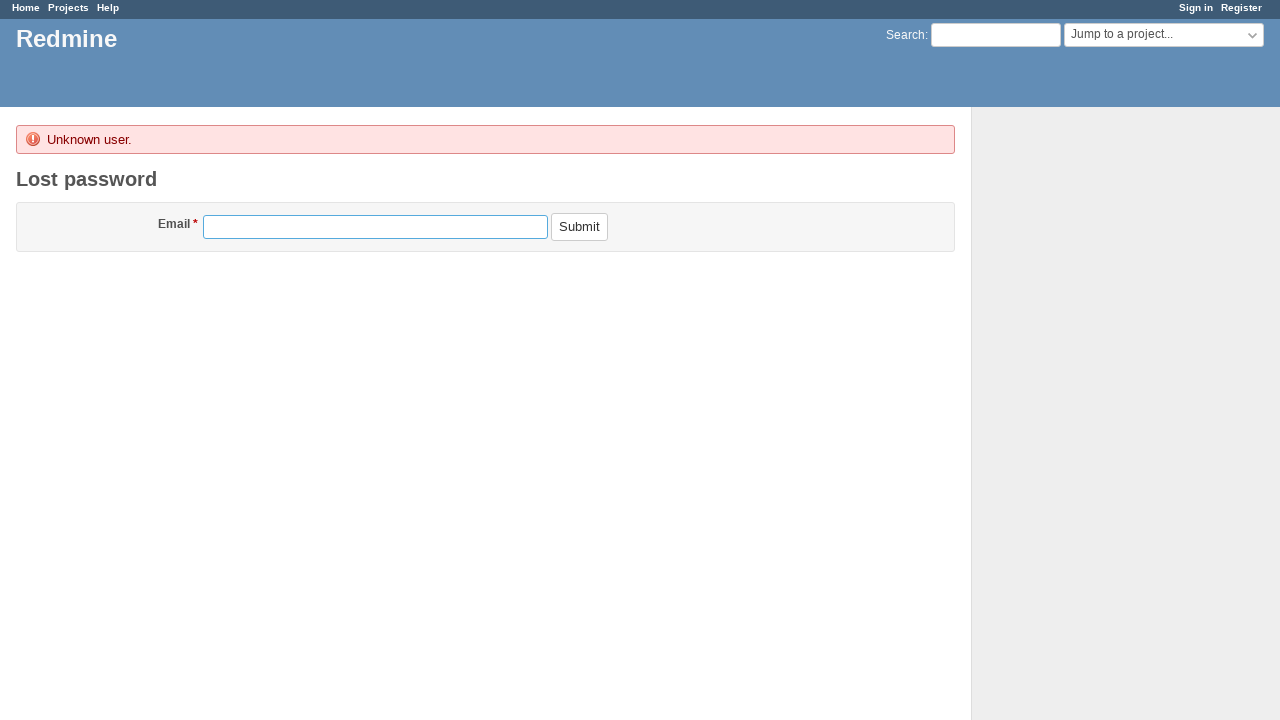